Opens the website and verifies the page title is correct

Starting URL: https://test-devops2-lab1-1-kariny.web.app

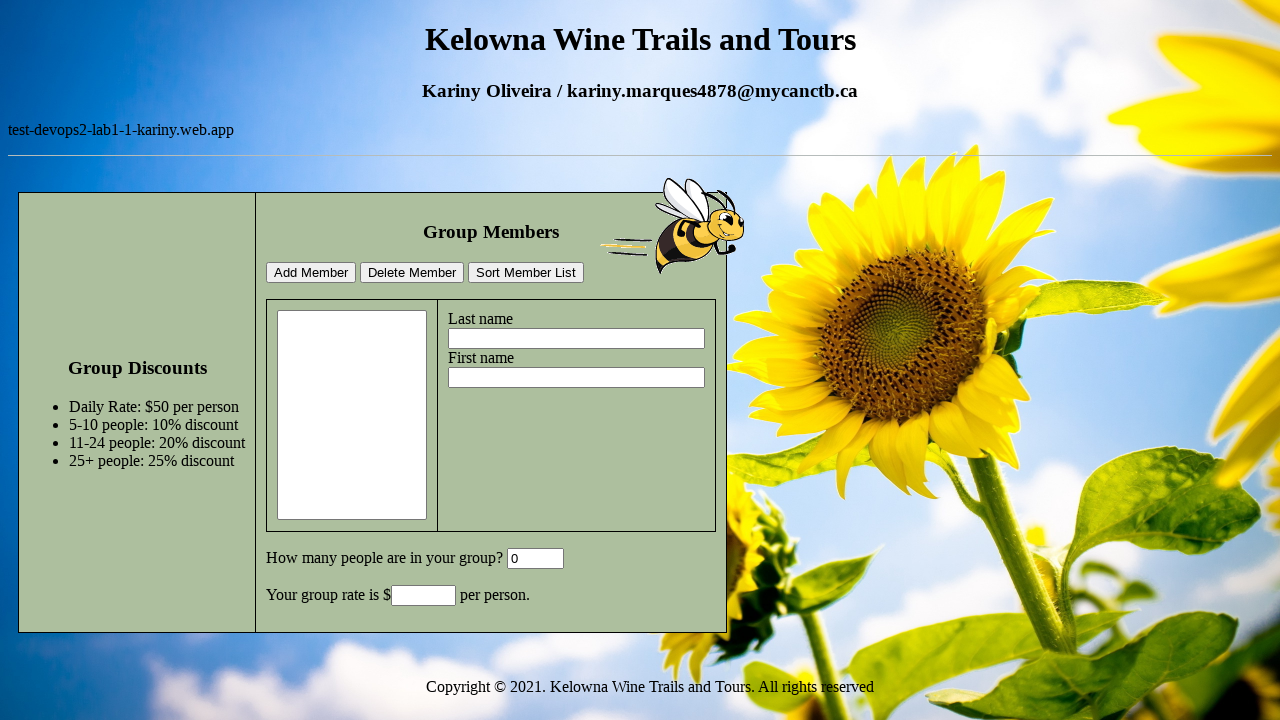

Navigated to https://test-devops2-lab1-1-kariny.web.app
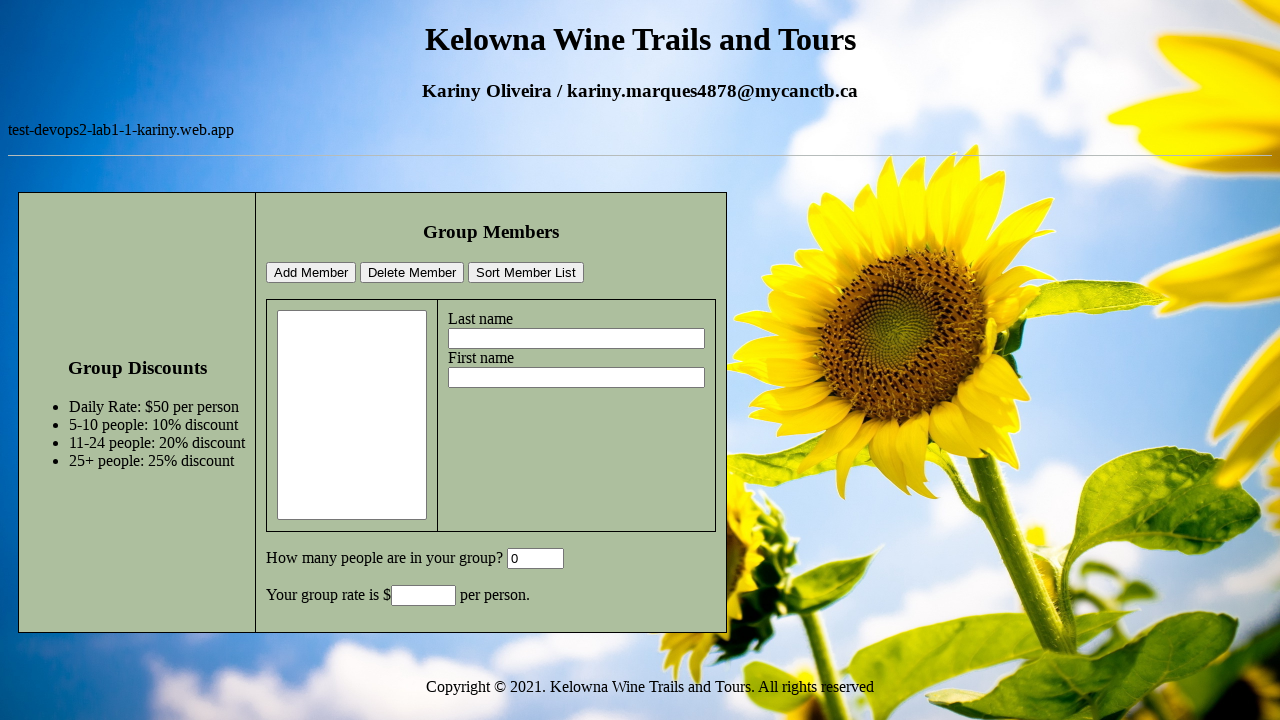

Retrieved page title
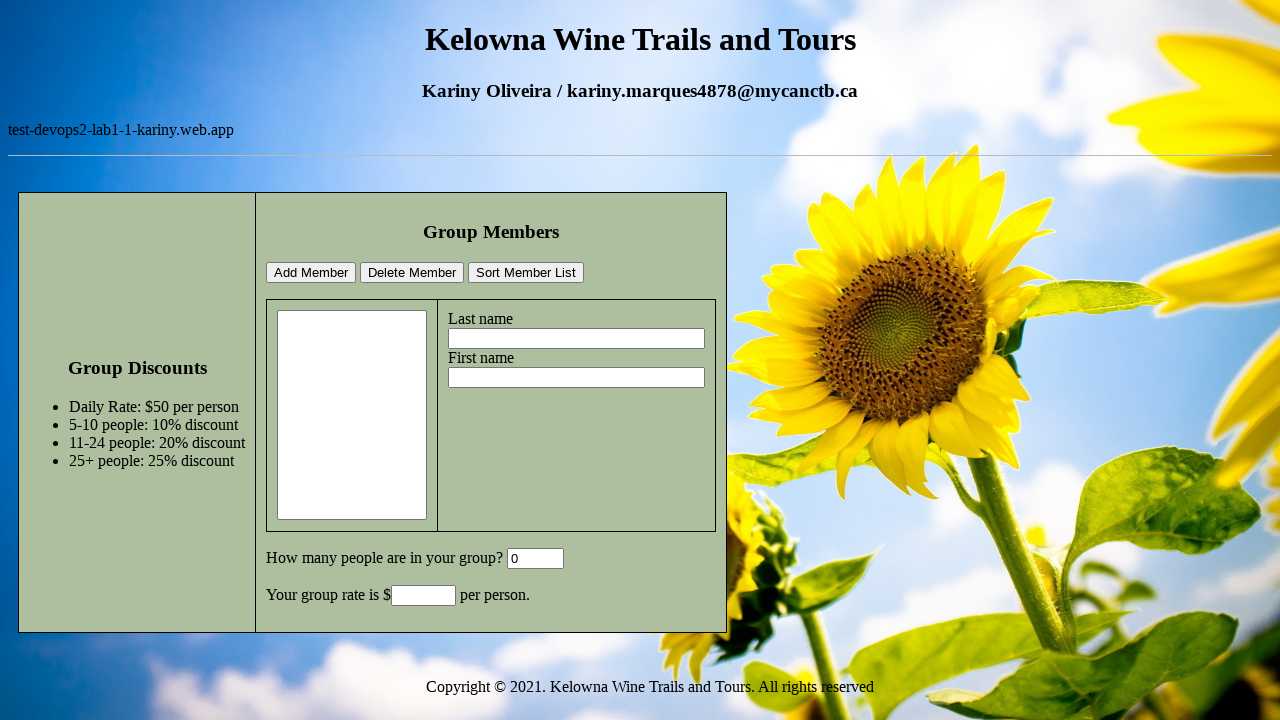

Verified page title is 'DevOps Bonus Project - CCTB'
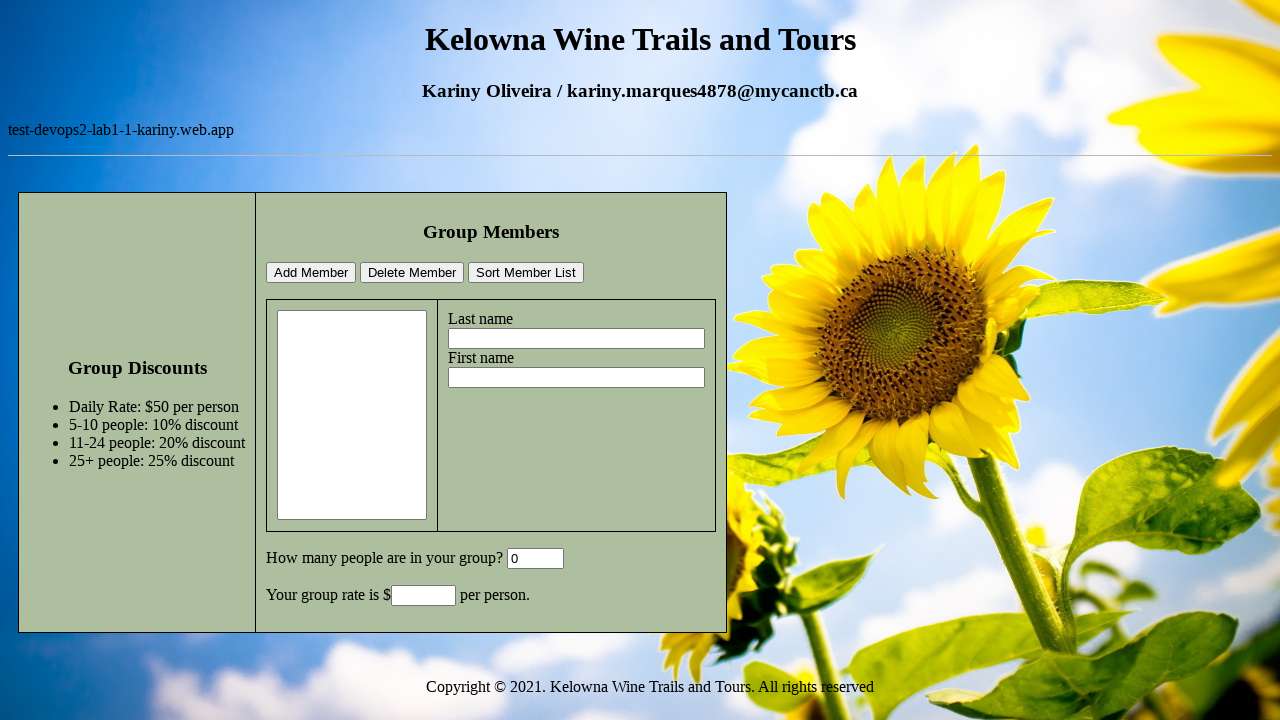

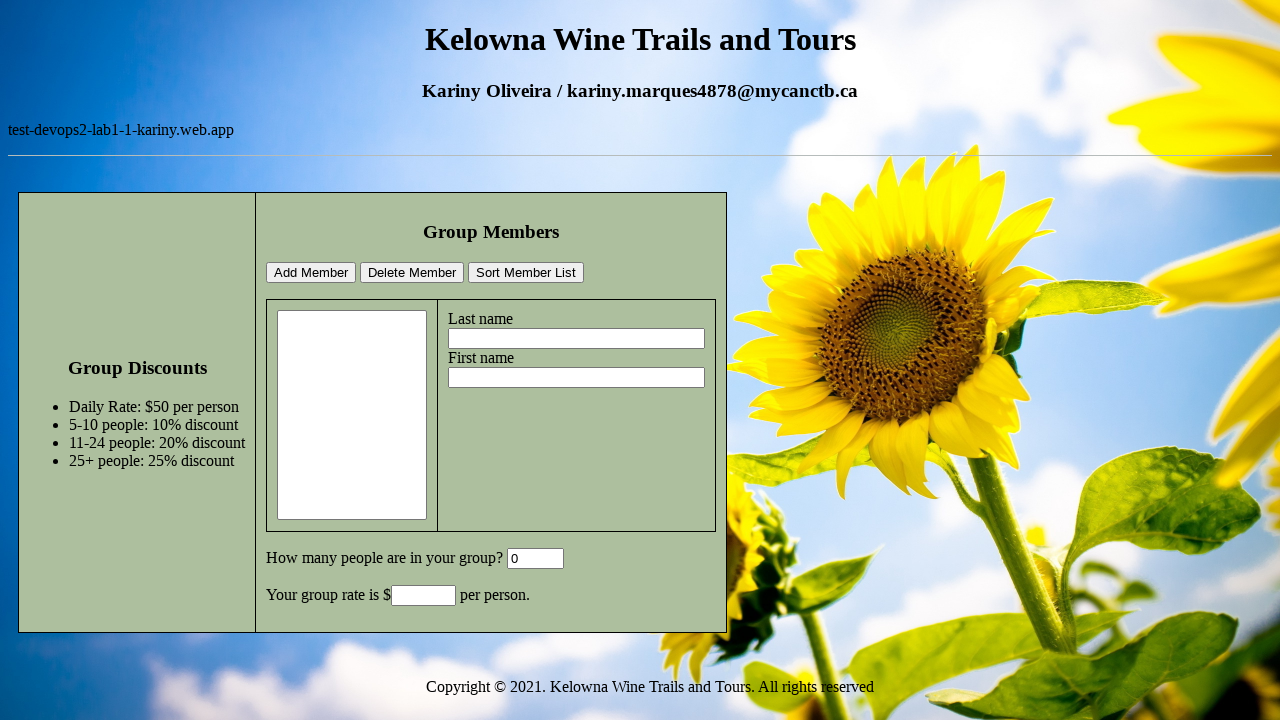